Tests opening a new browser window and navigating to a different URL in that window

Starting URL: https://testproject.io/

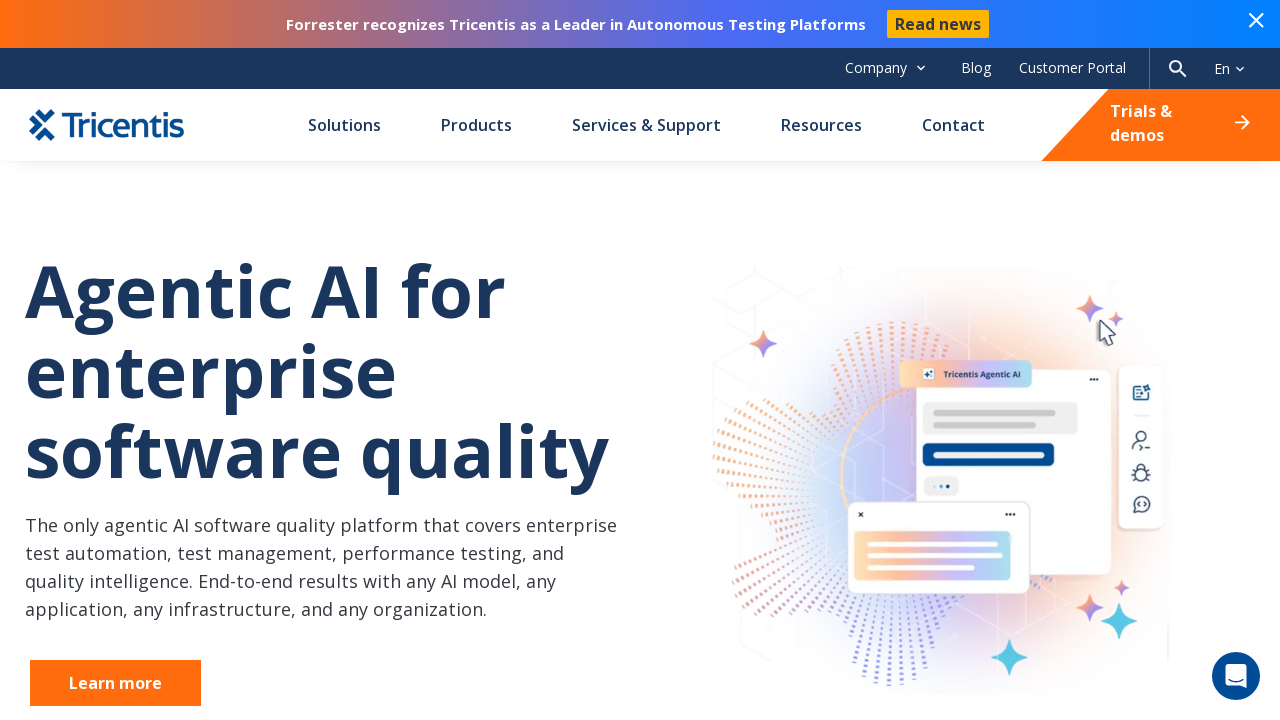

Opened a new browser window/page
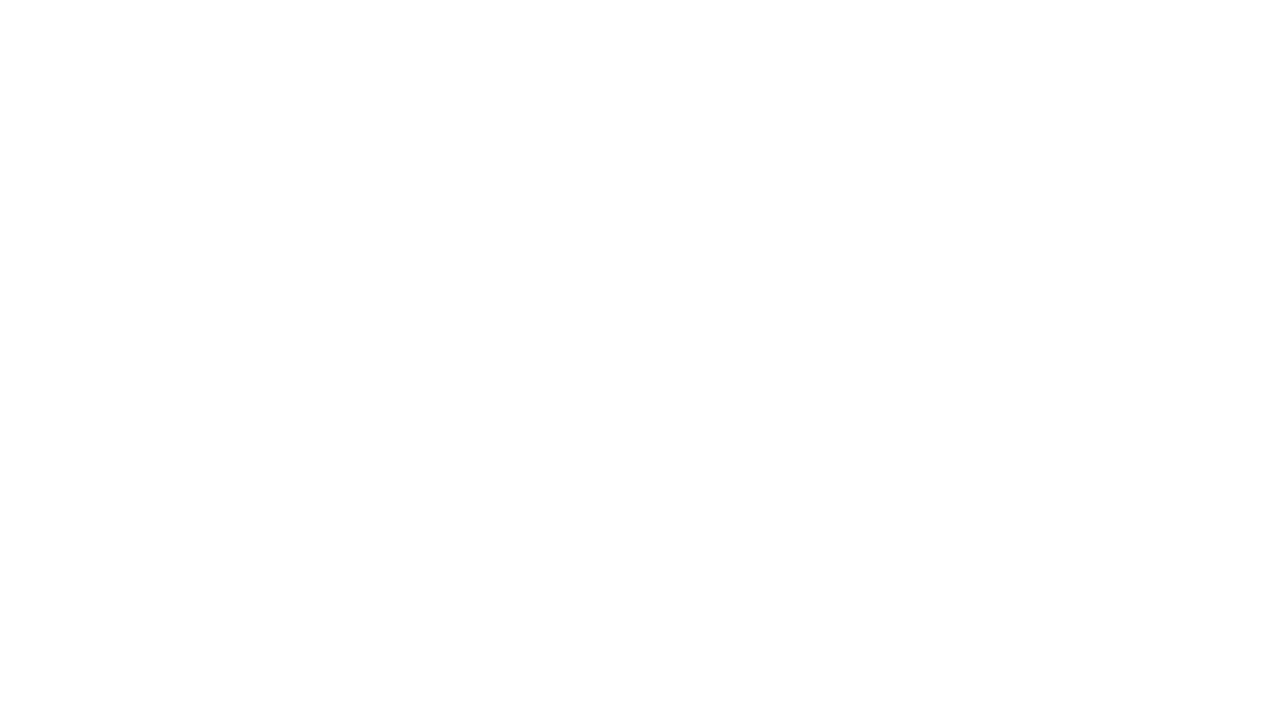

Navigated to blog.testproject.io in the new window
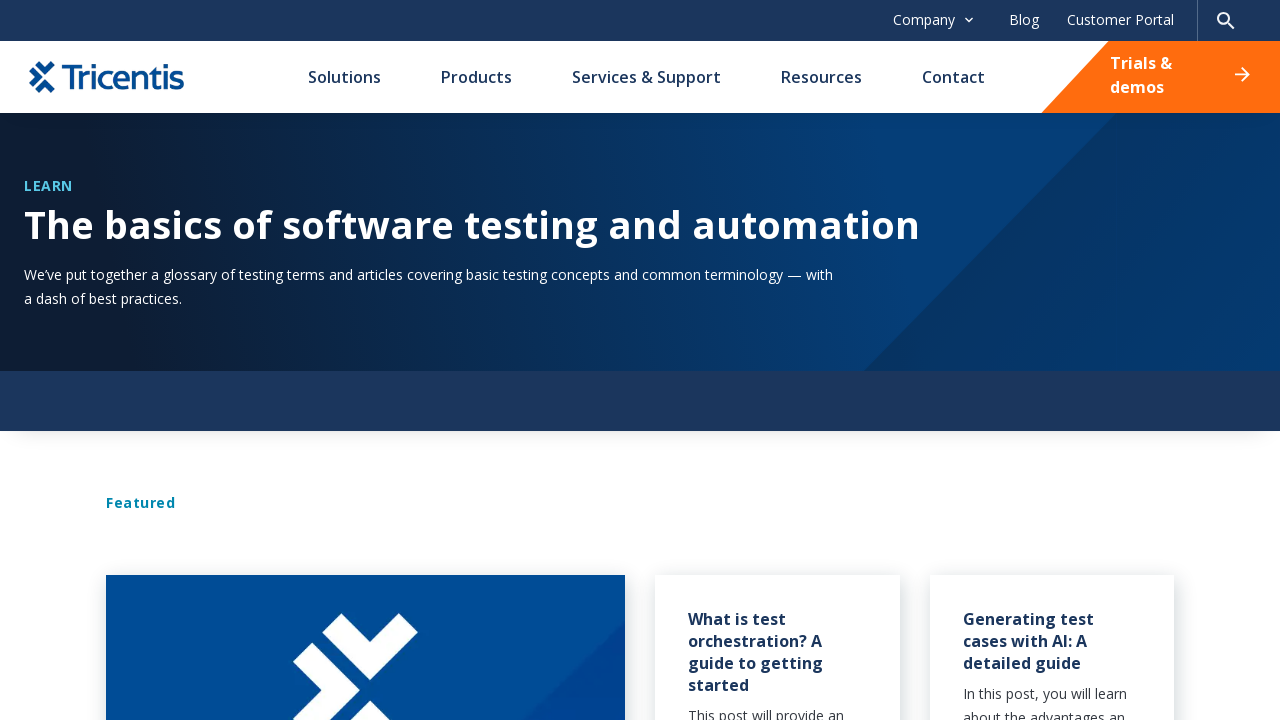

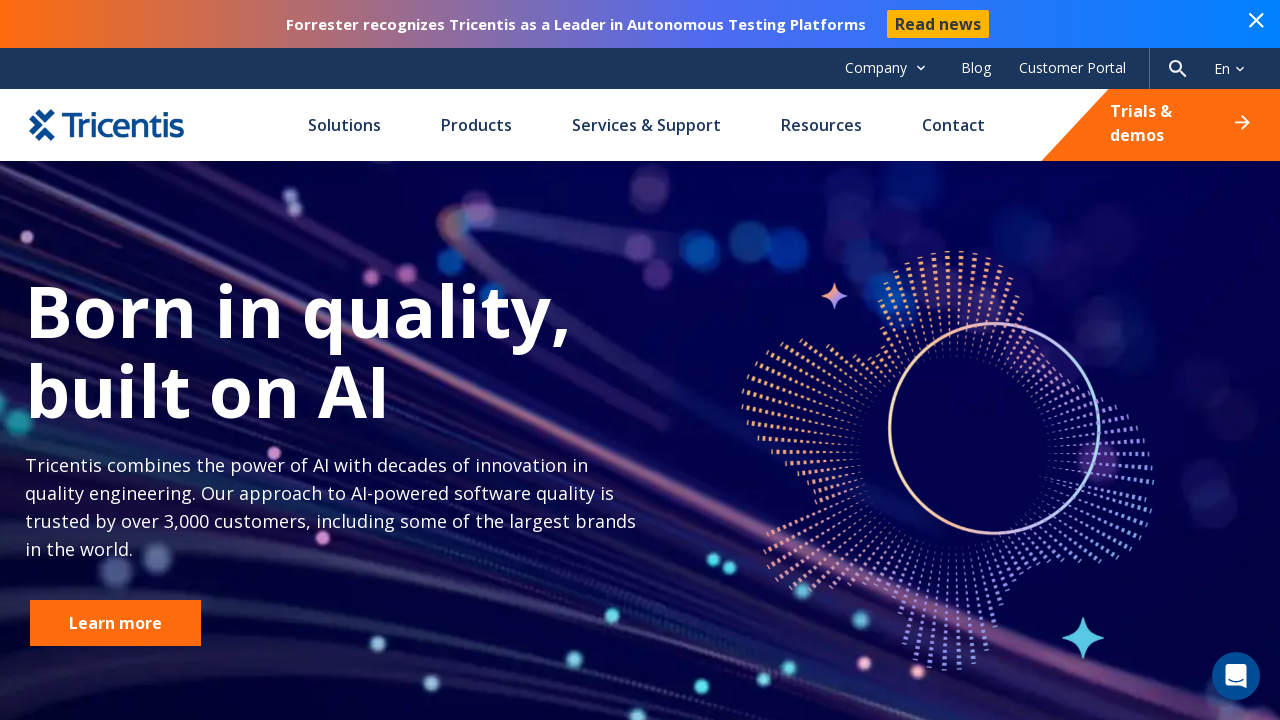